Tests explicit wait functionality by waiting for a price element to display "$100", then clicking a book button, reading an input value, calculating a mathematical result (log of absolute value of 12*sin(x)), filling in the answer, and submitting the form.

Starting URL: http://suninjuly.github.io/explicit_wait2.html

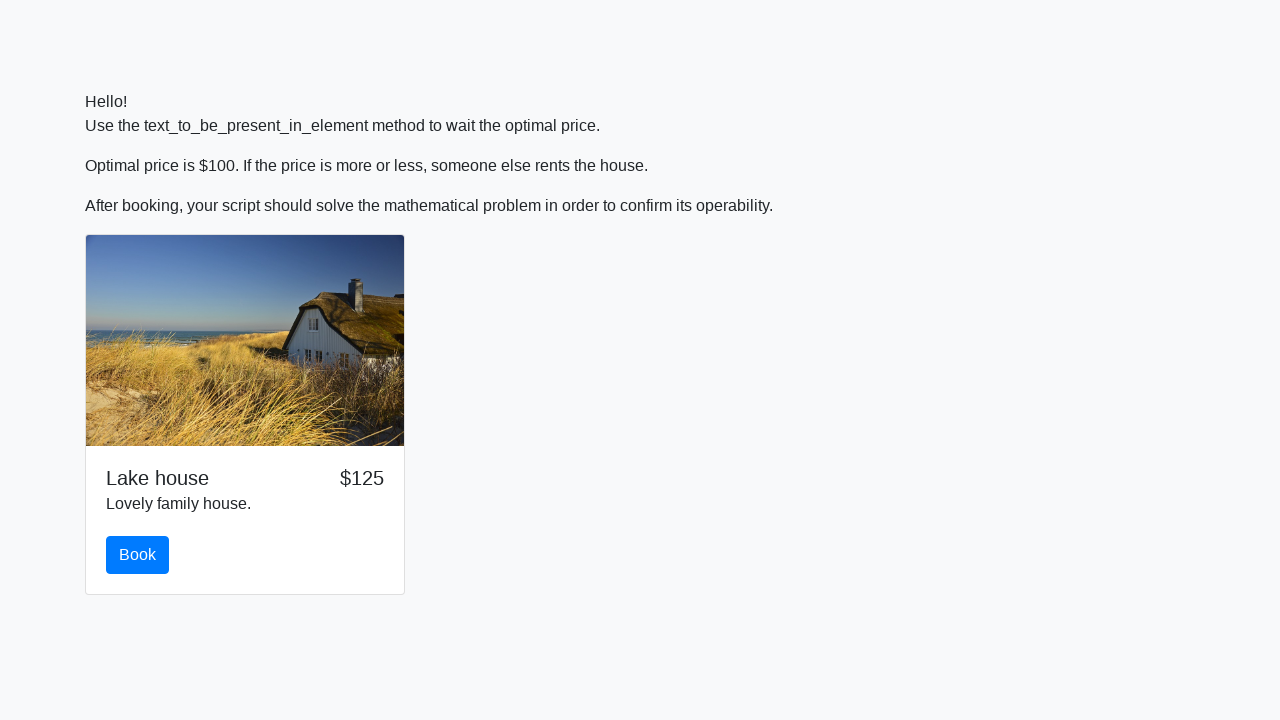

Waited for price element to display '$100'
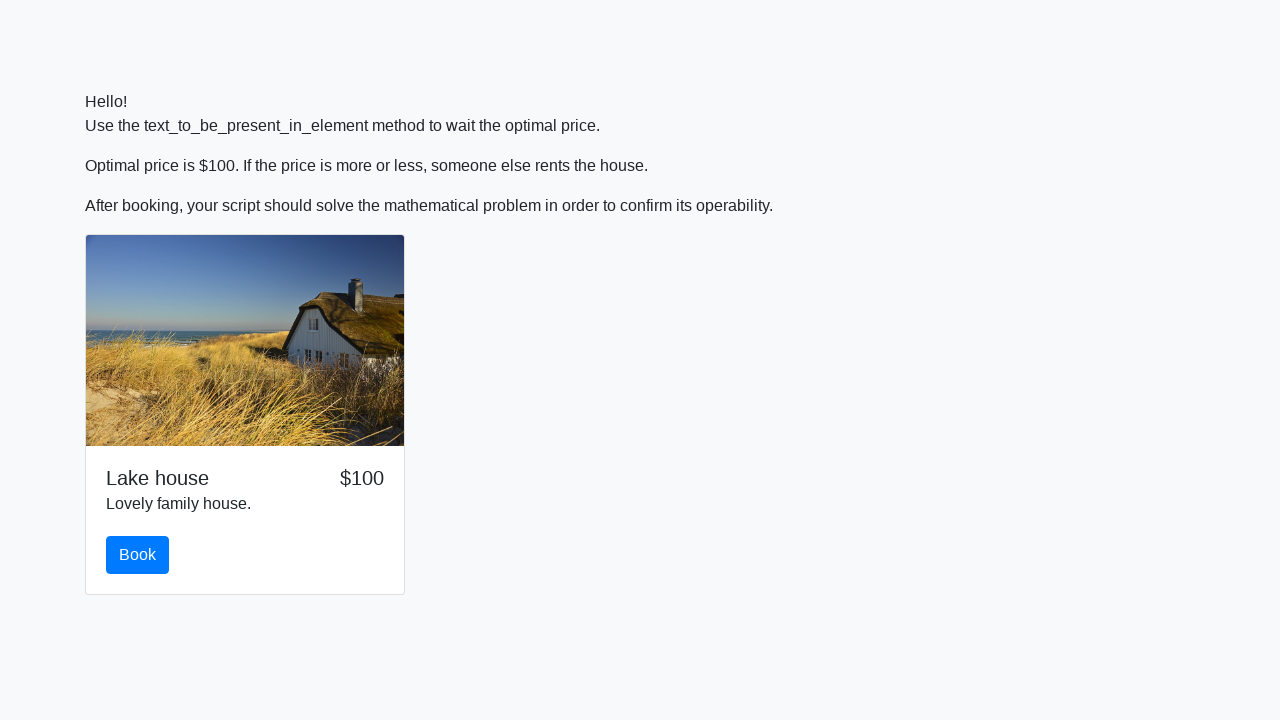

Clicked the book button at (138, 555) on button#book
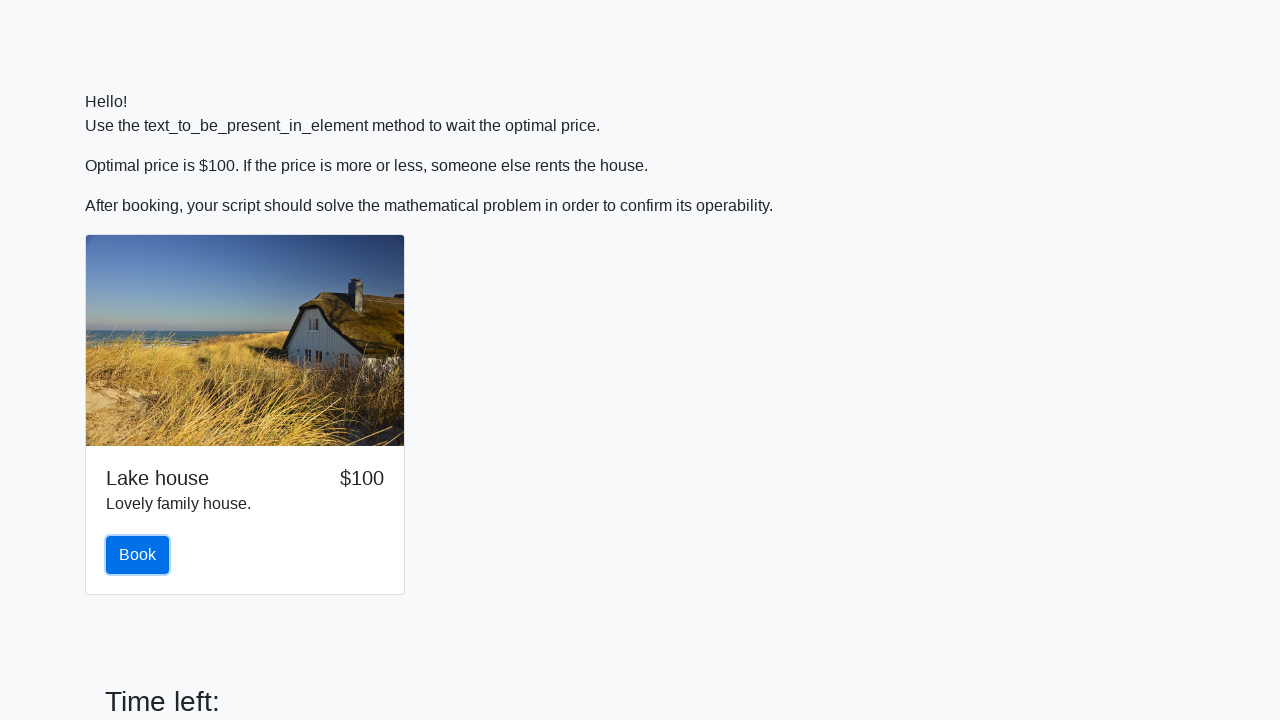

Retrieved input value: 571
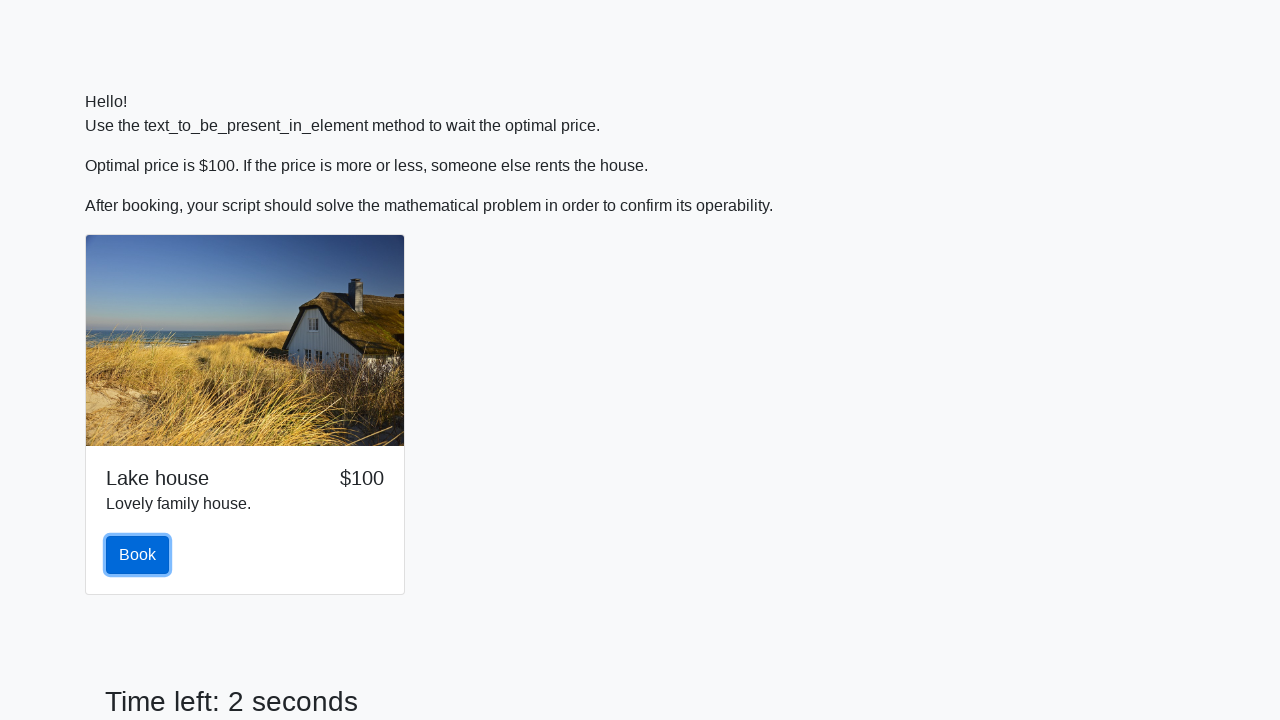

Calculated answer: log(abs(12*sin(571))) = 2.1225539677169705
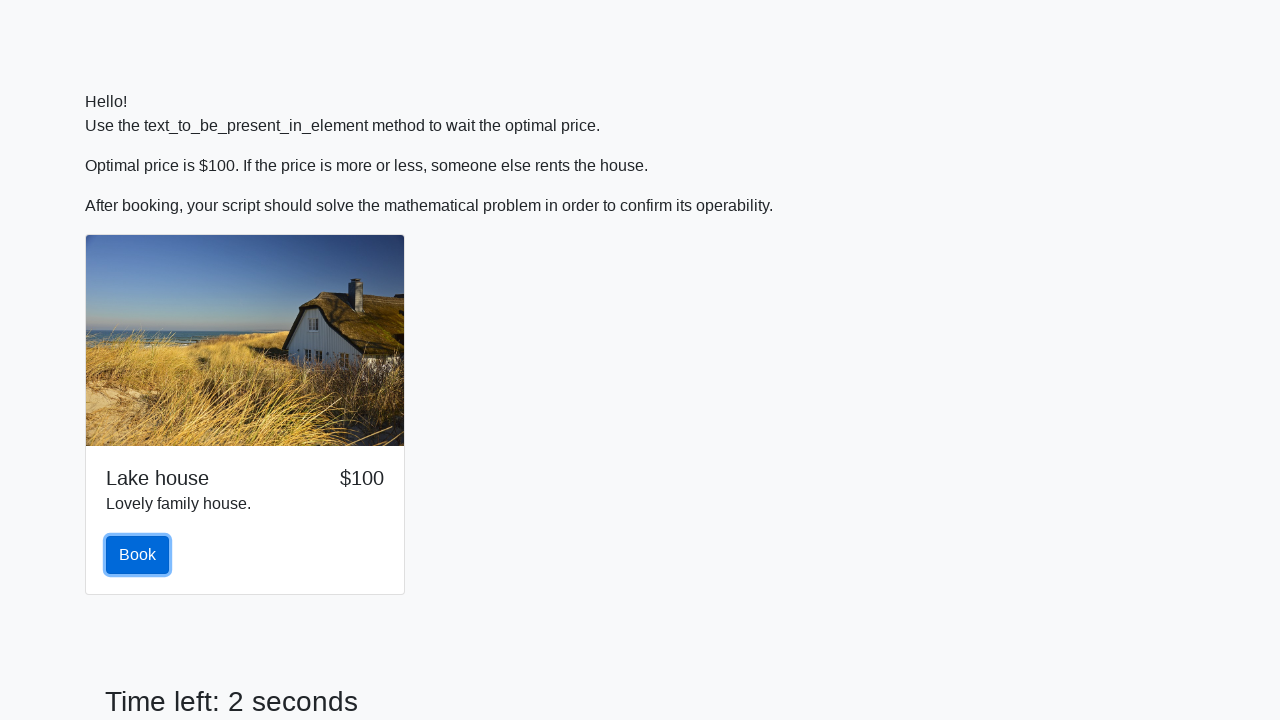

Filled answer field with calculated value: 2.1225539677169705 on #answer
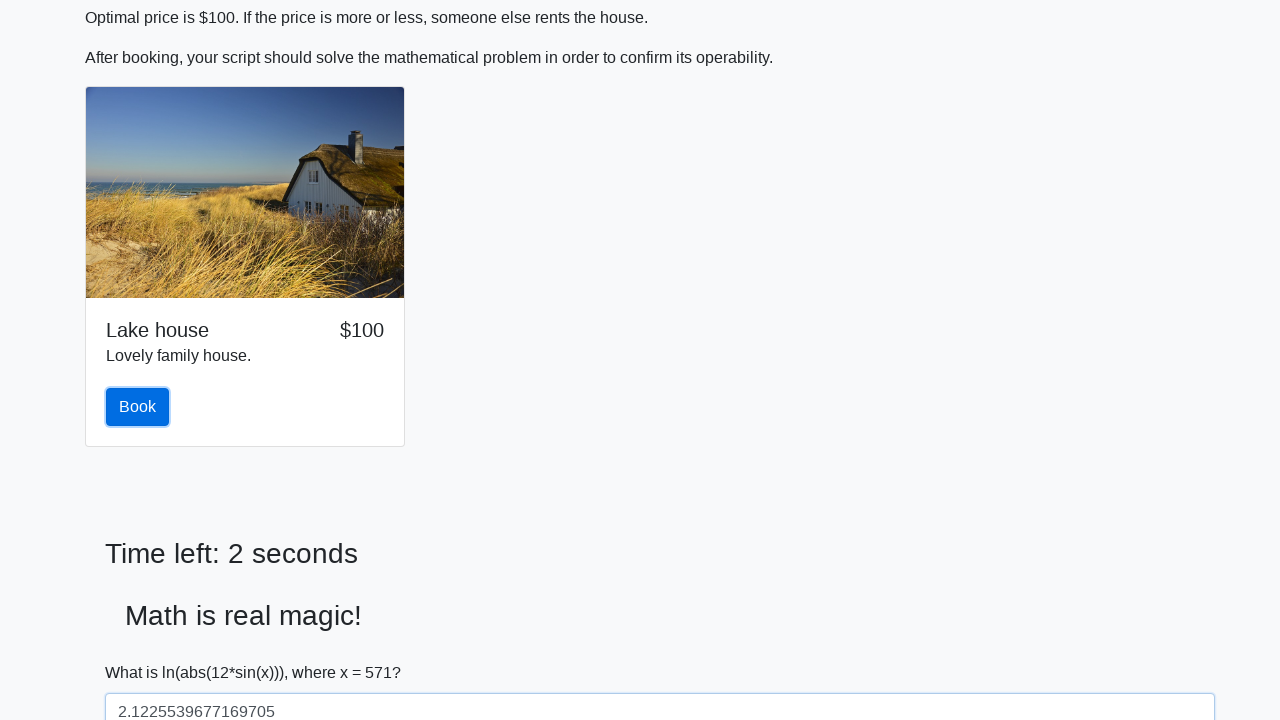

Clicked the solve button to submit the form at (143, 651) on button#solve
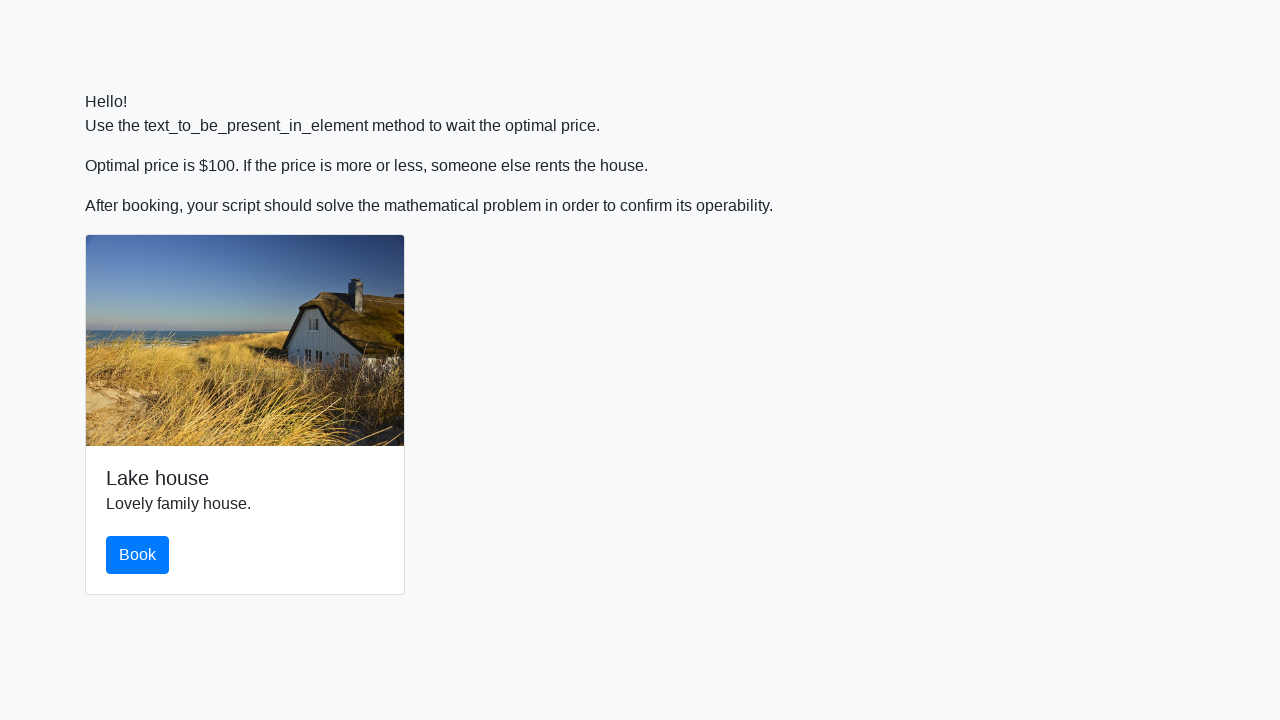

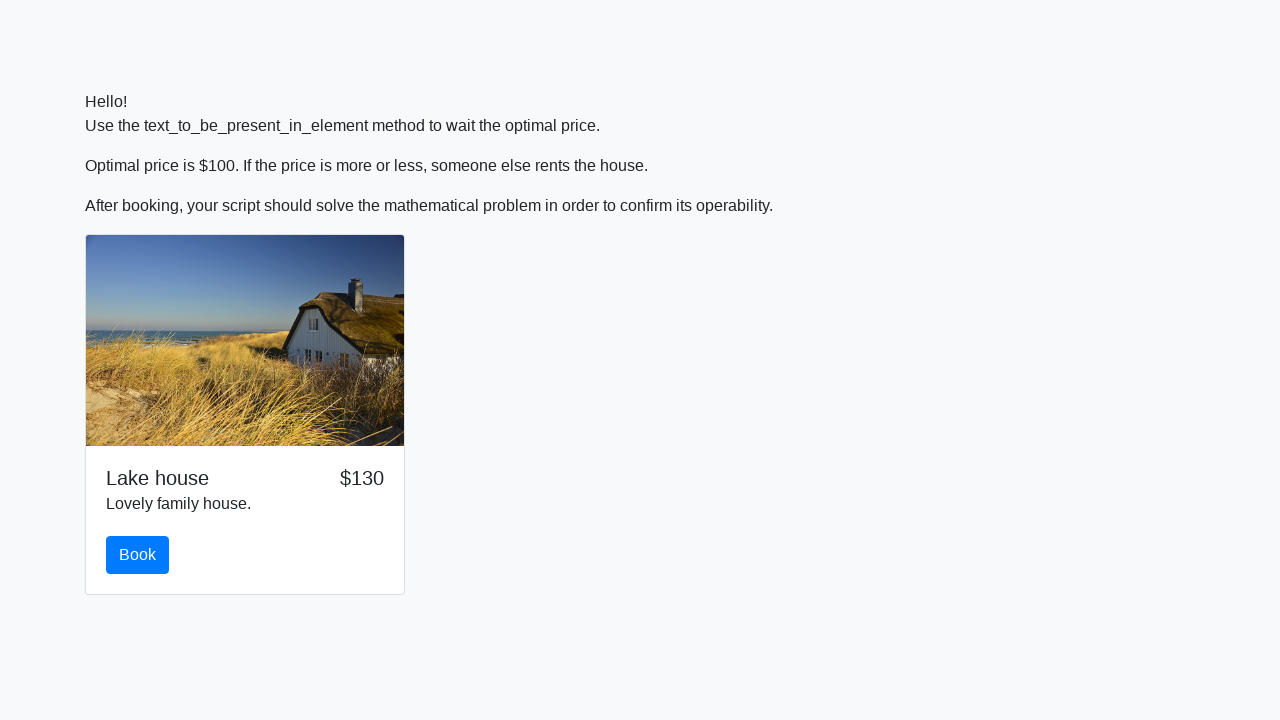